Tests element locator functionality on a demo page by finding elements using different locator strategies (ID and tag name) and verifying their presence and content.

Starting URL: https://kristinek.github.io/site/examples/locators

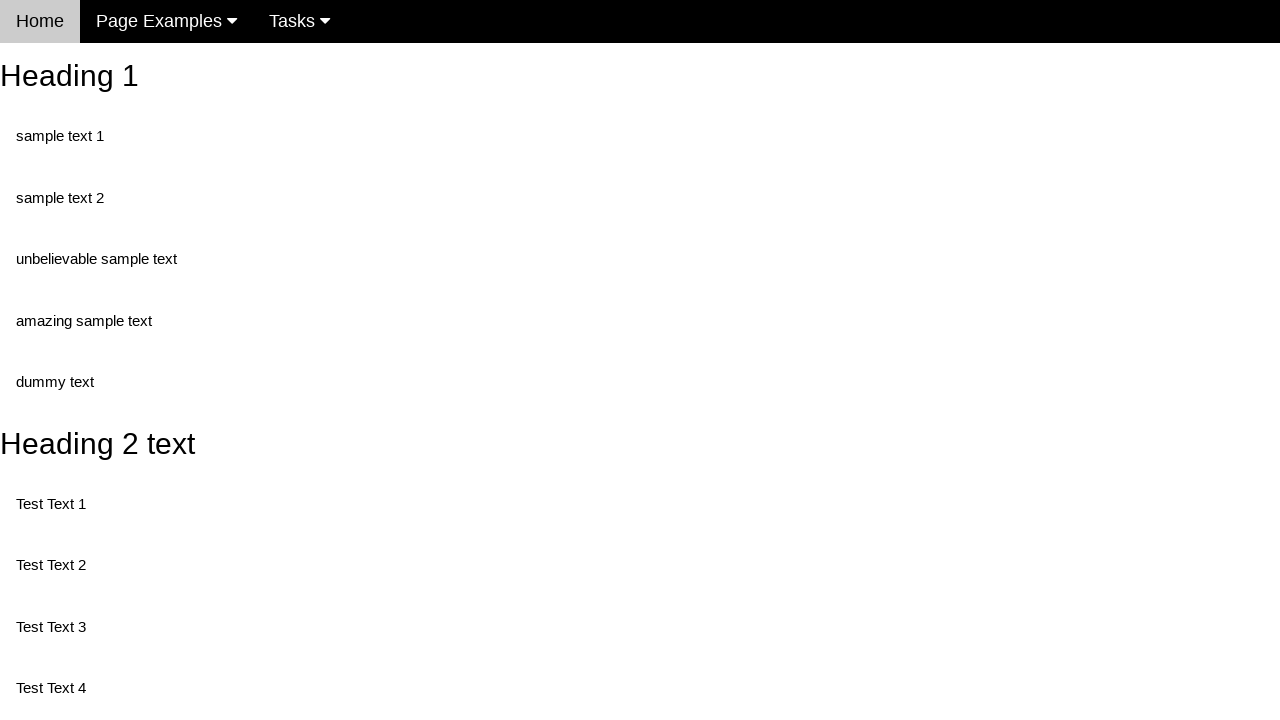

Navigated to locators demo page
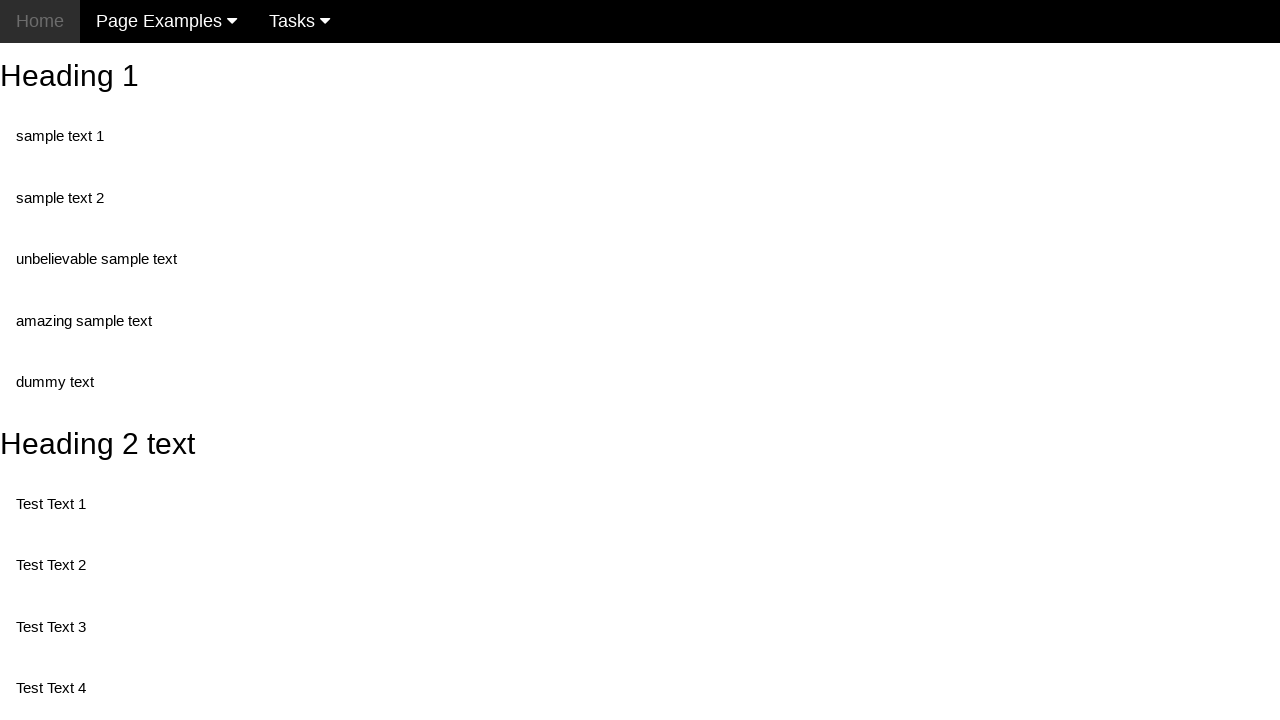

Located heading element with ID 'heading_2'
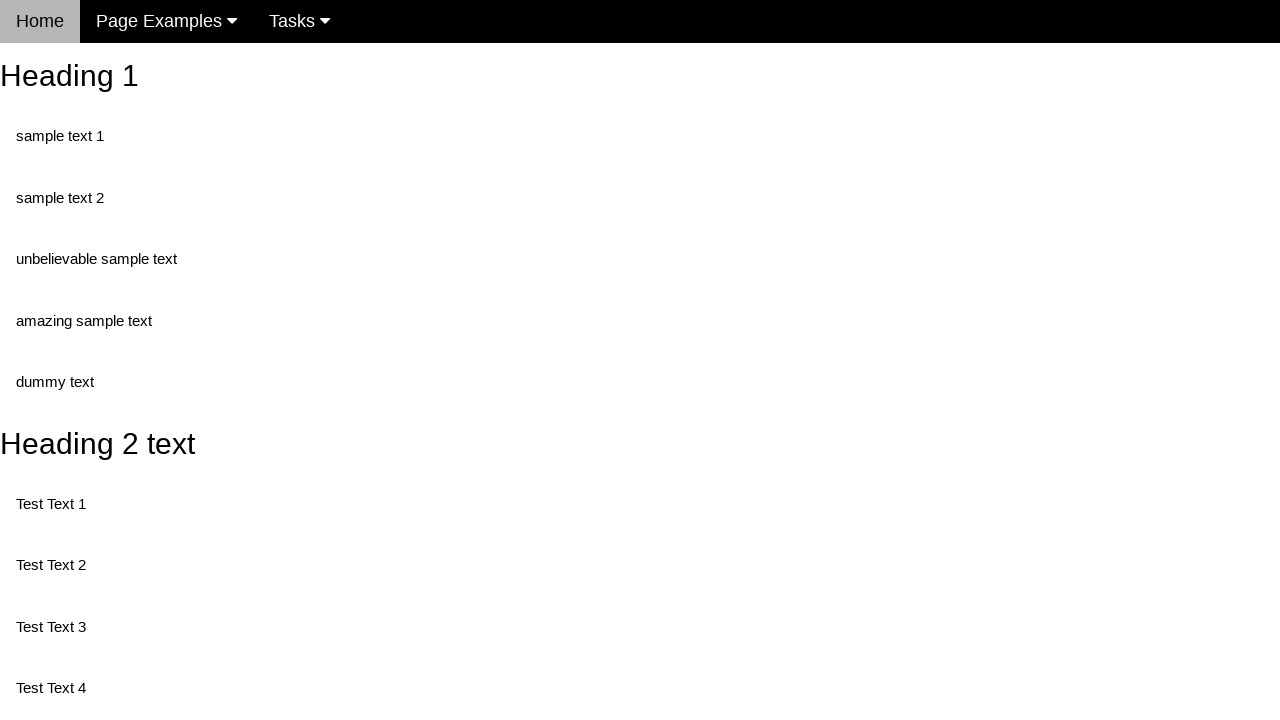

Waited for heading element to be present
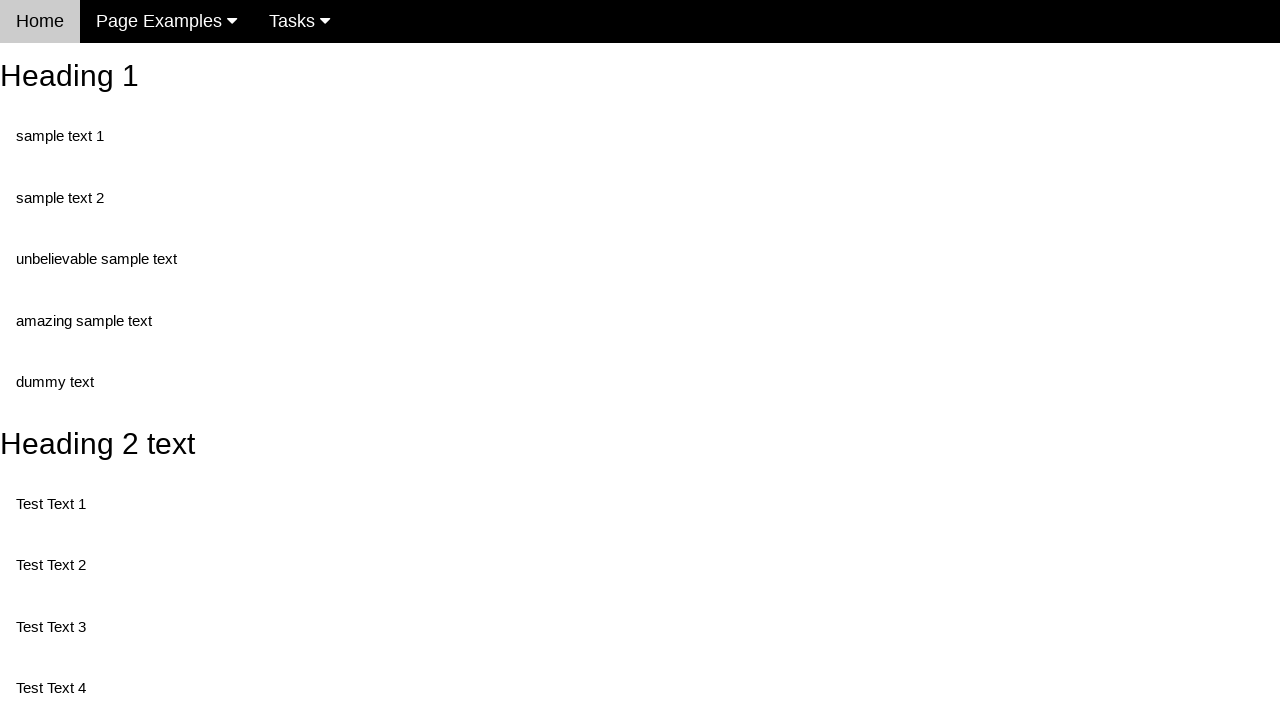

Located all paragraph elements using tag name locator
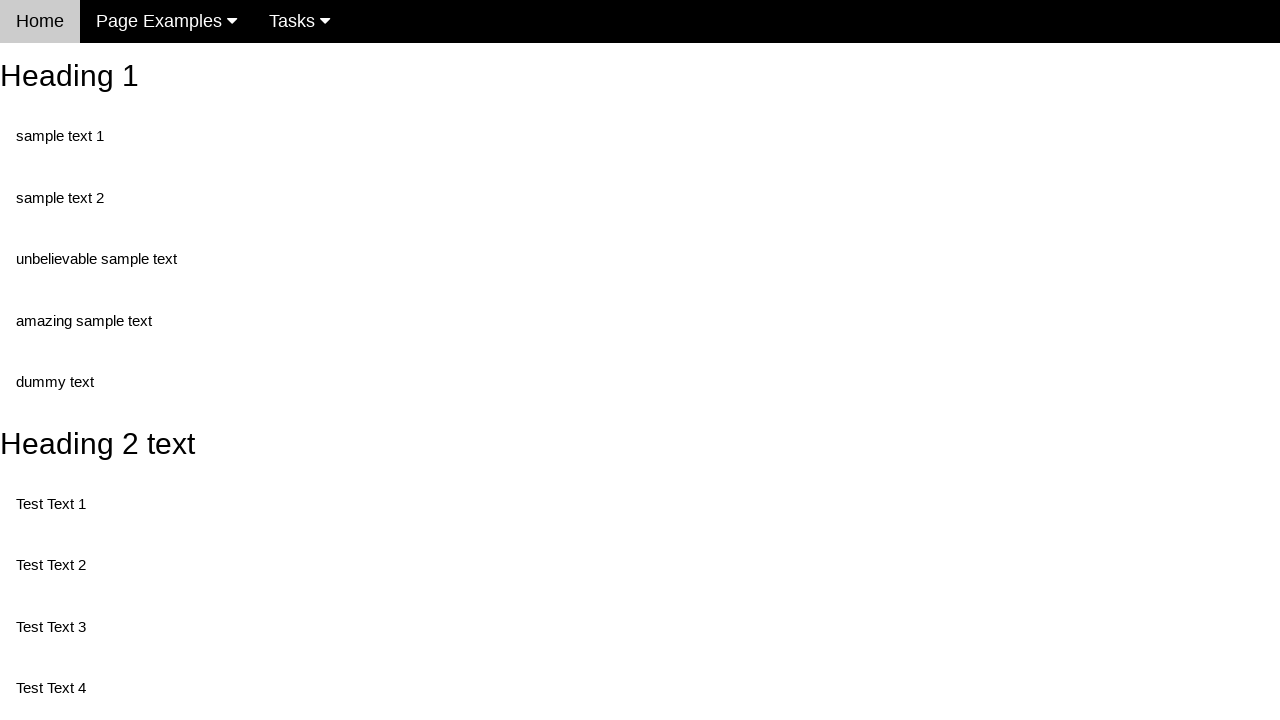

Counted 11 paragraph elements on the page
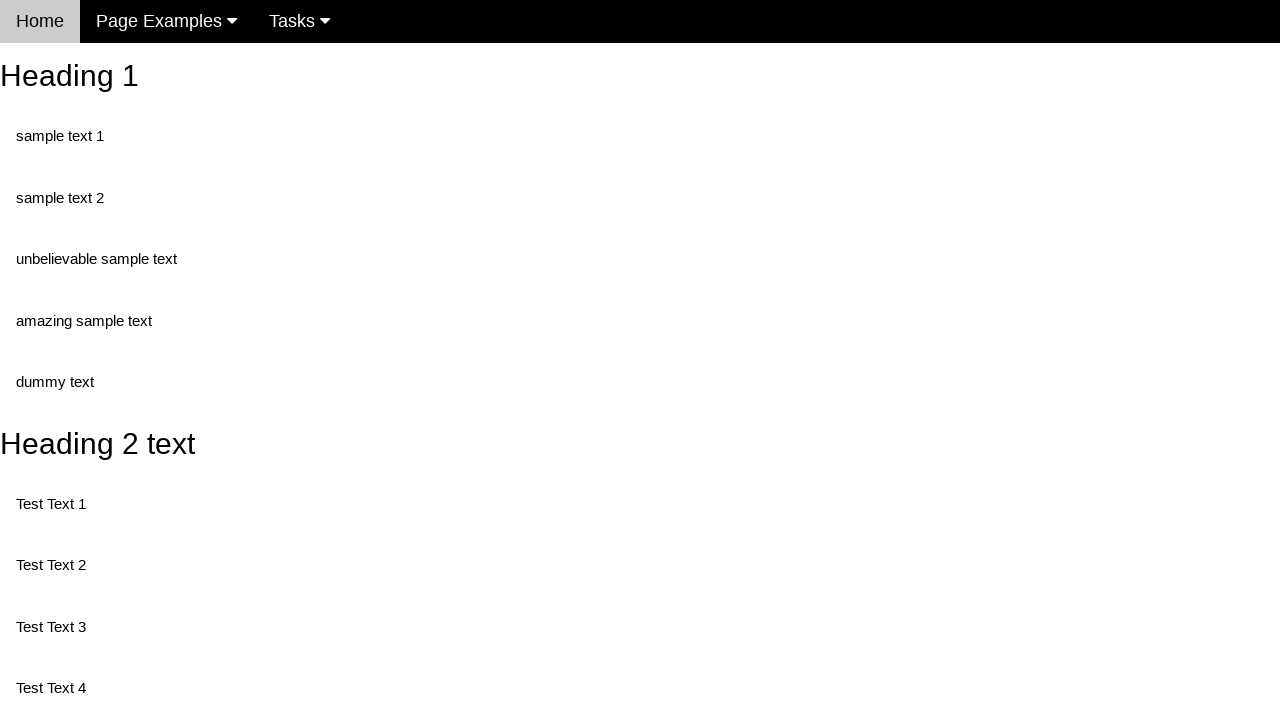

Retrieved text content from first paragraph: 'sample text 1'
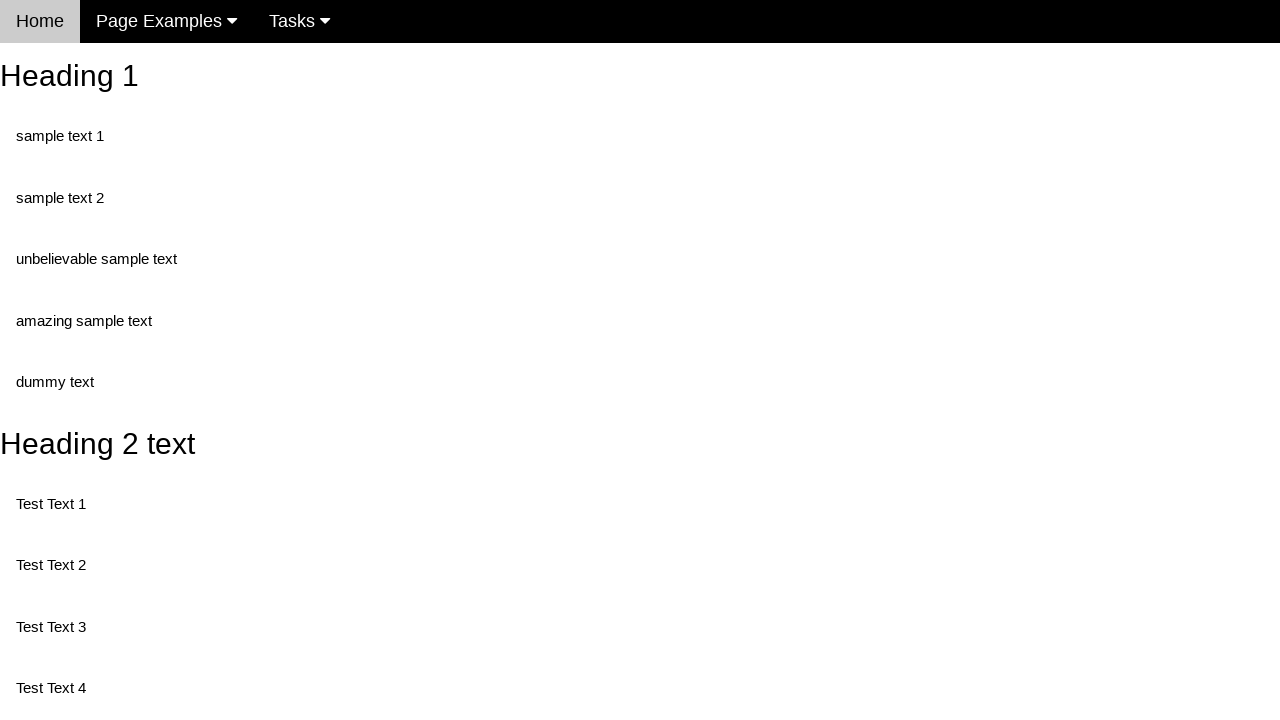

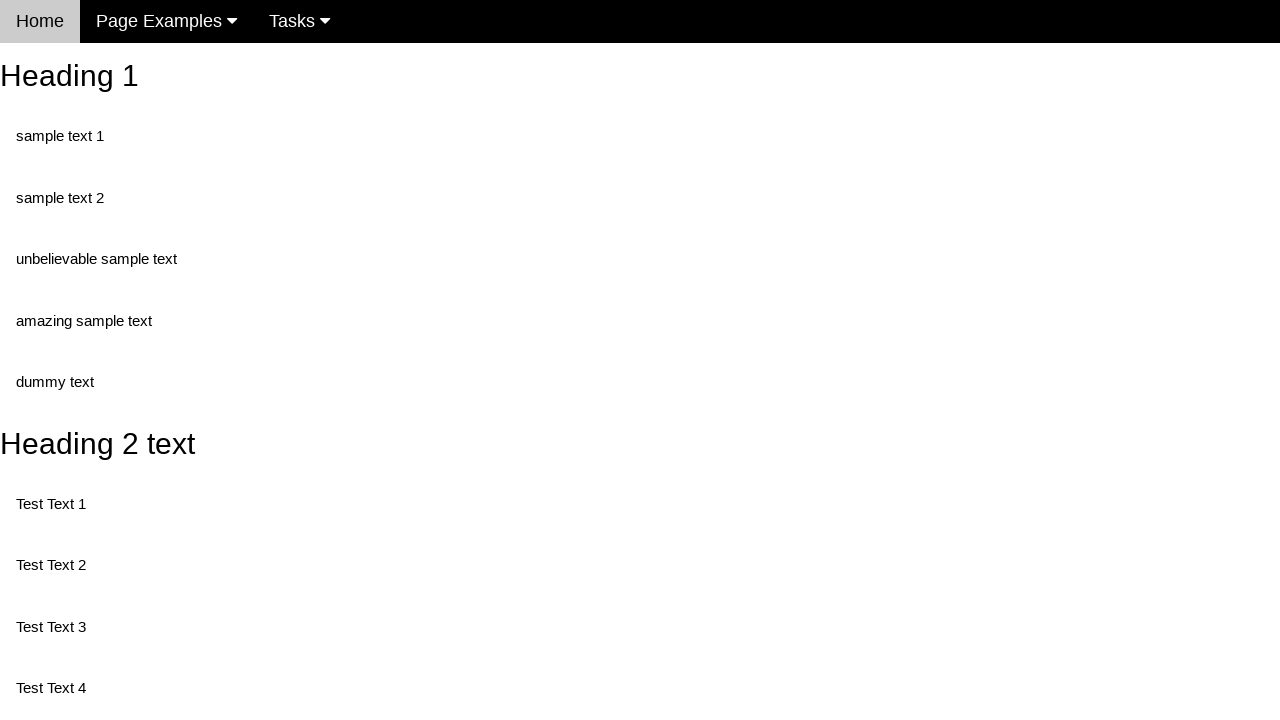